Tests checkbox functionality by navigating to a checkboxes page, finding all checkbox elements, and verifying that the second checkbox is checked by default using both attribute lookup and is_selected methods.

Starting URL: http://the-internet.herokuapp.com/checkboxes

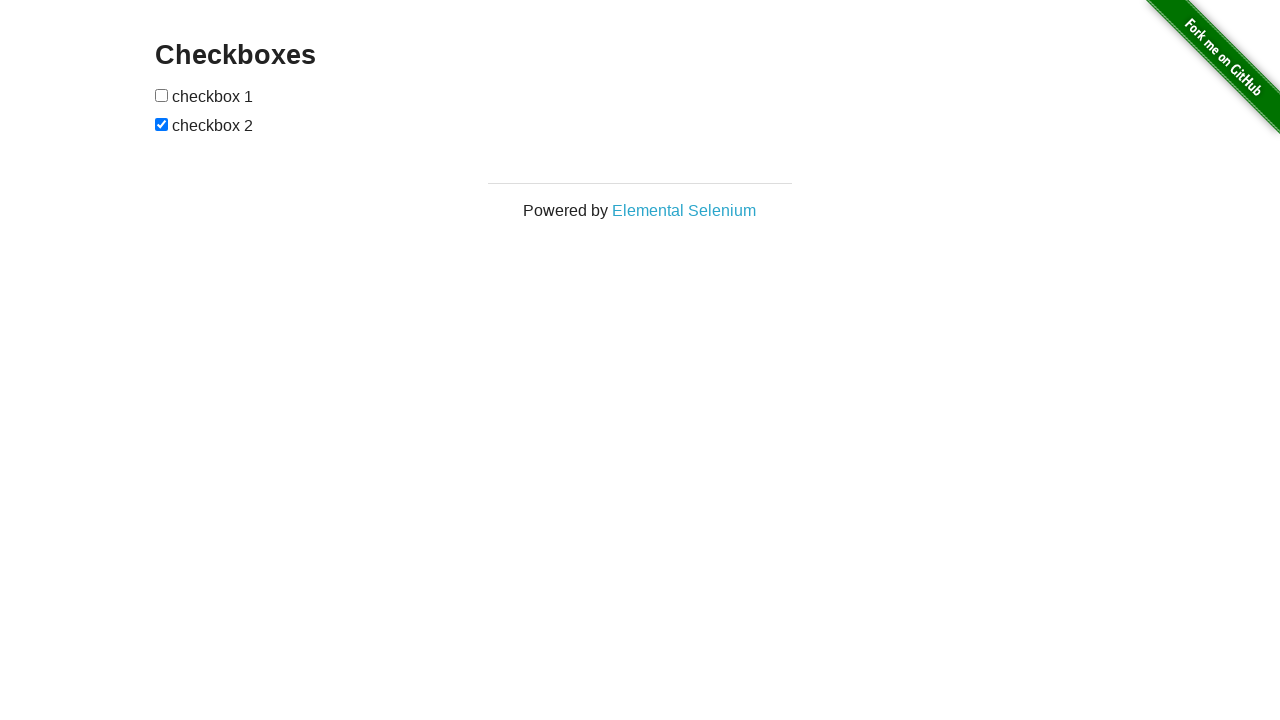

Waited for checkbox elements to load on the page
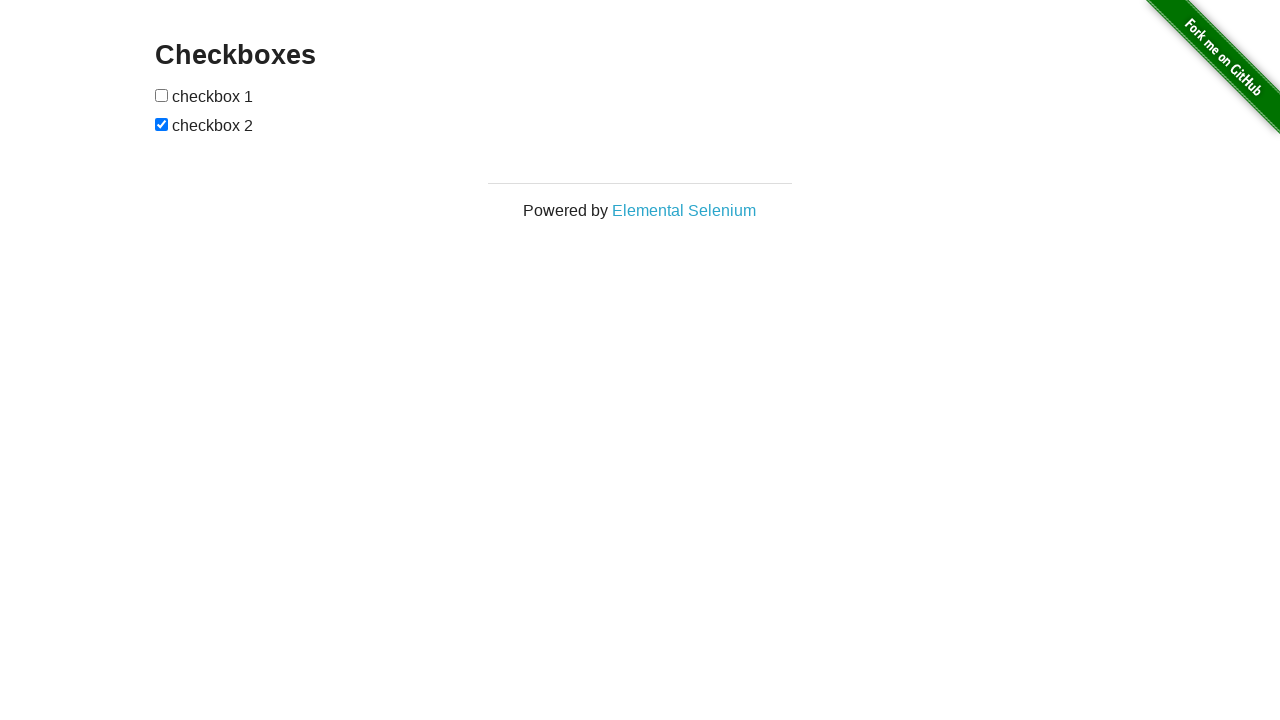

Located all checkbox elements on the page
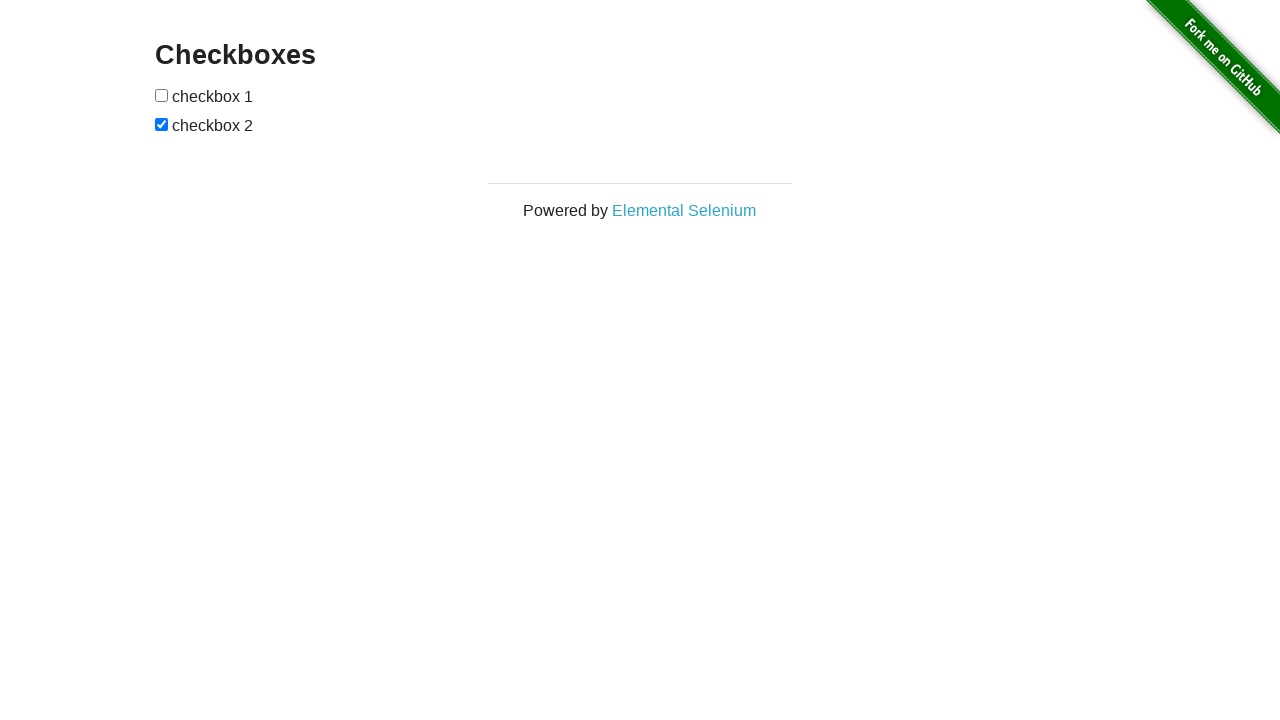

Verified that the second checkbox is checked by default
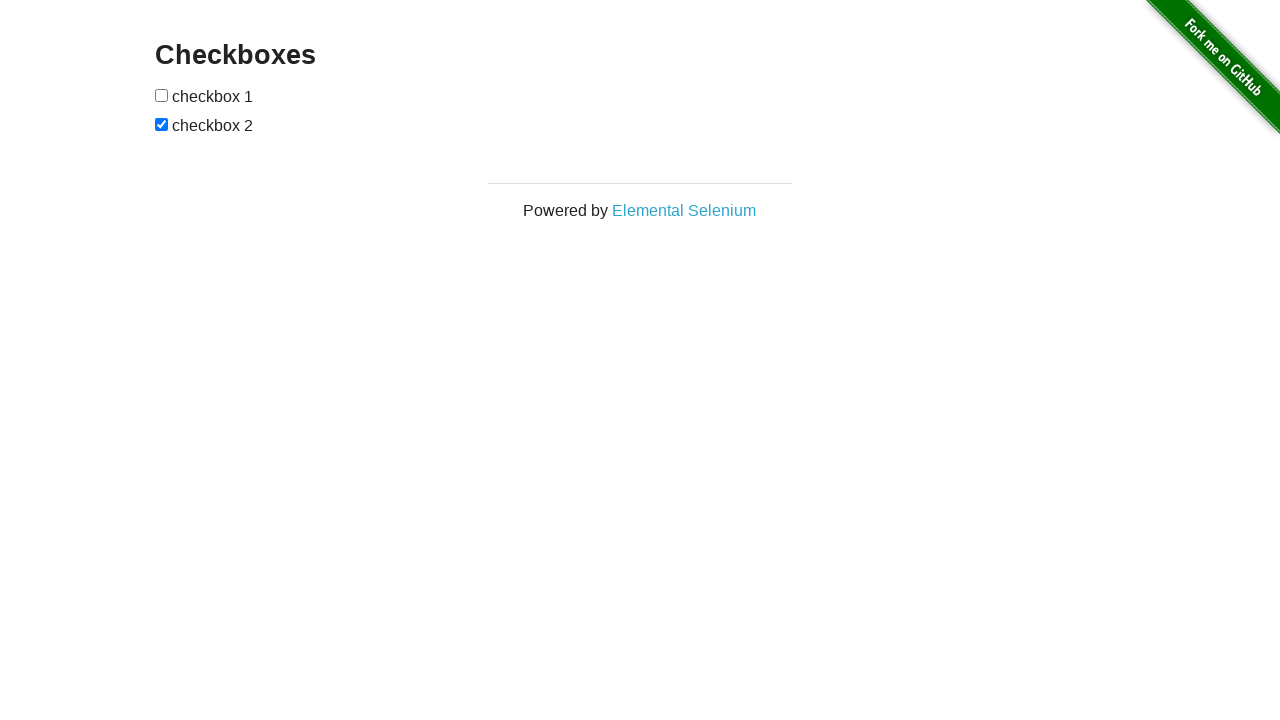

Verified that the first checkbox is not checked by default
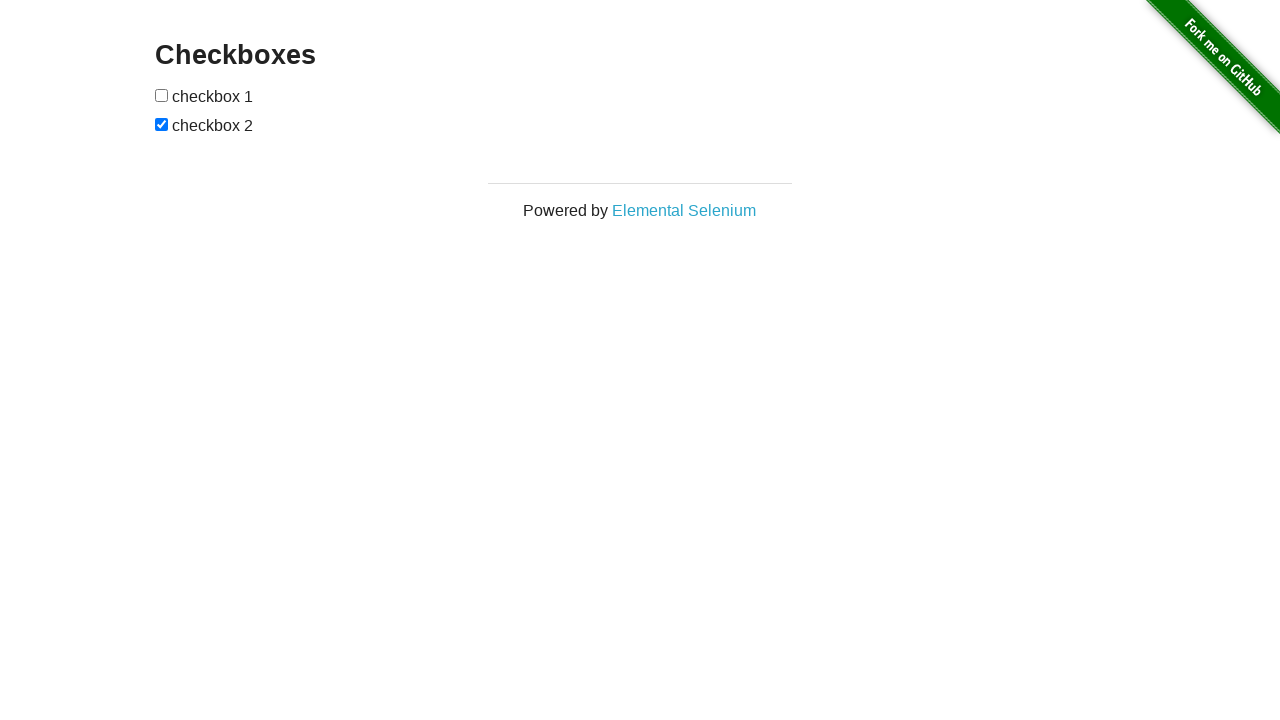

Clicked the first checkbox to check it at (162, 95) on input[type="checkbox"] >> nth=0
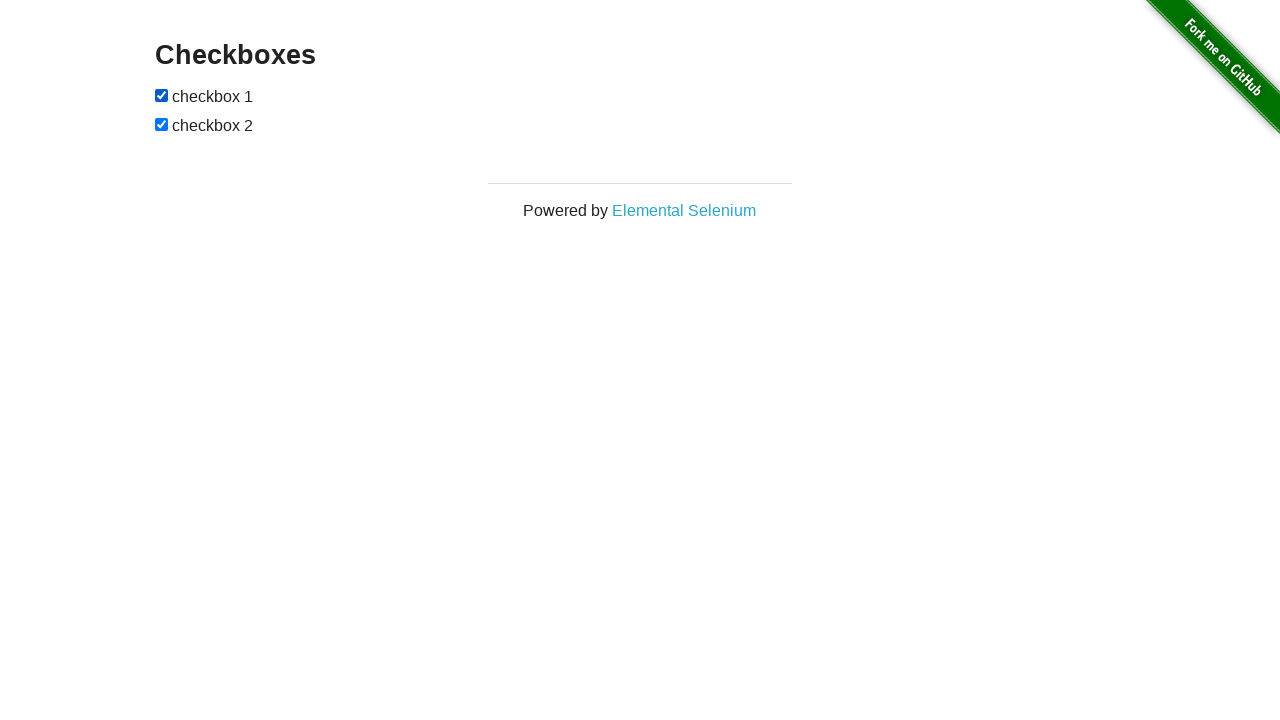

Verified that the first checkbox is now checked after clicking
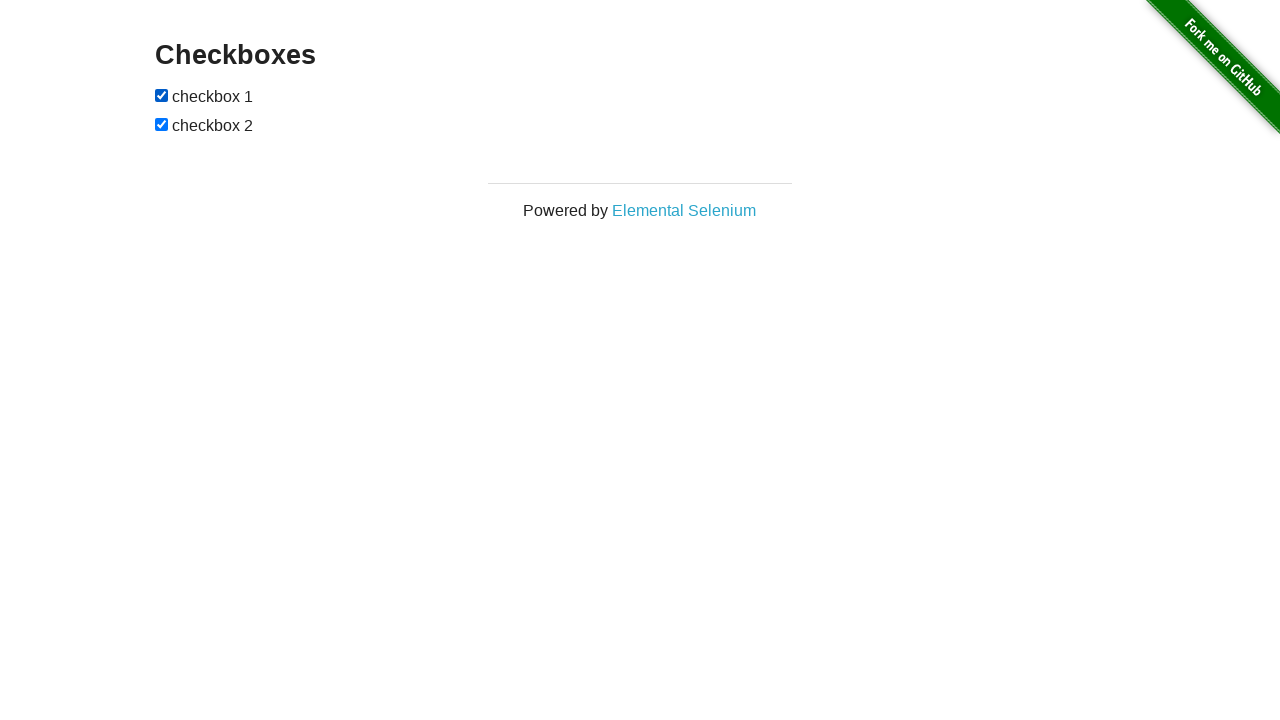

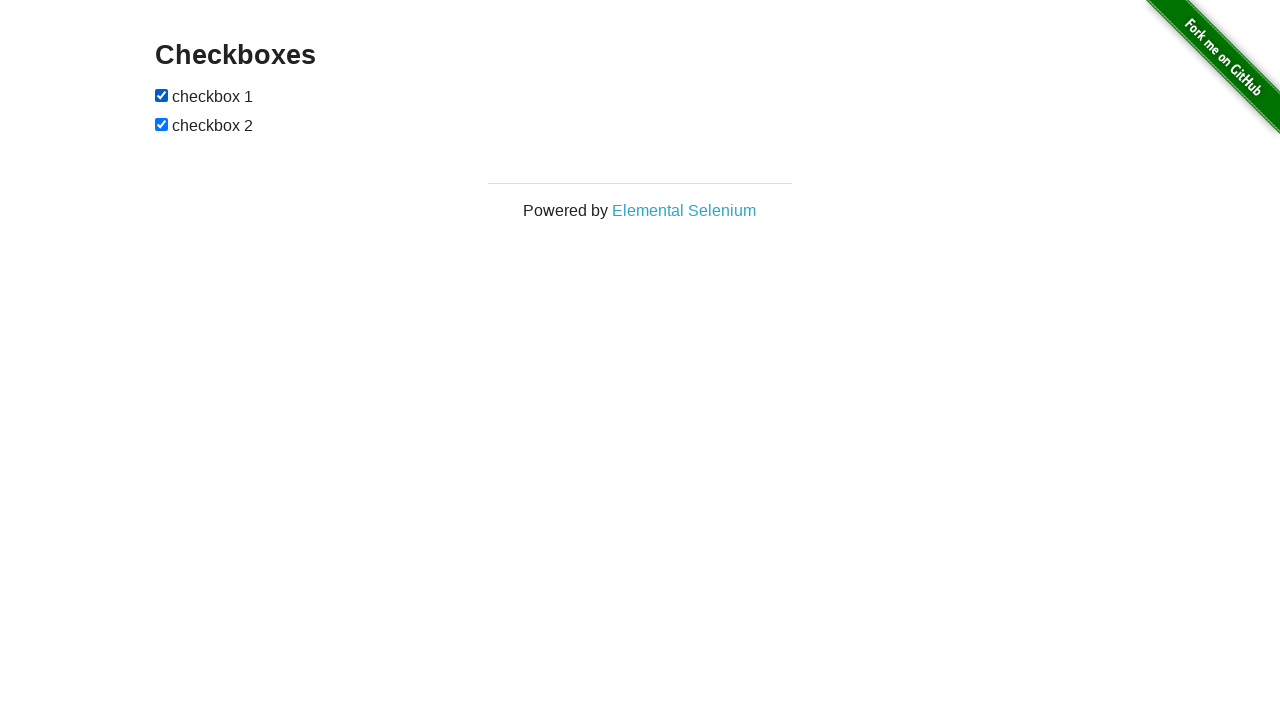